Tests a math quiz form by reading two numbers from the page, calculating their sum, selecting the result from a dropdown, and submitting the answer.

Starting URL: http://suninjuly.github.io/selects1.html

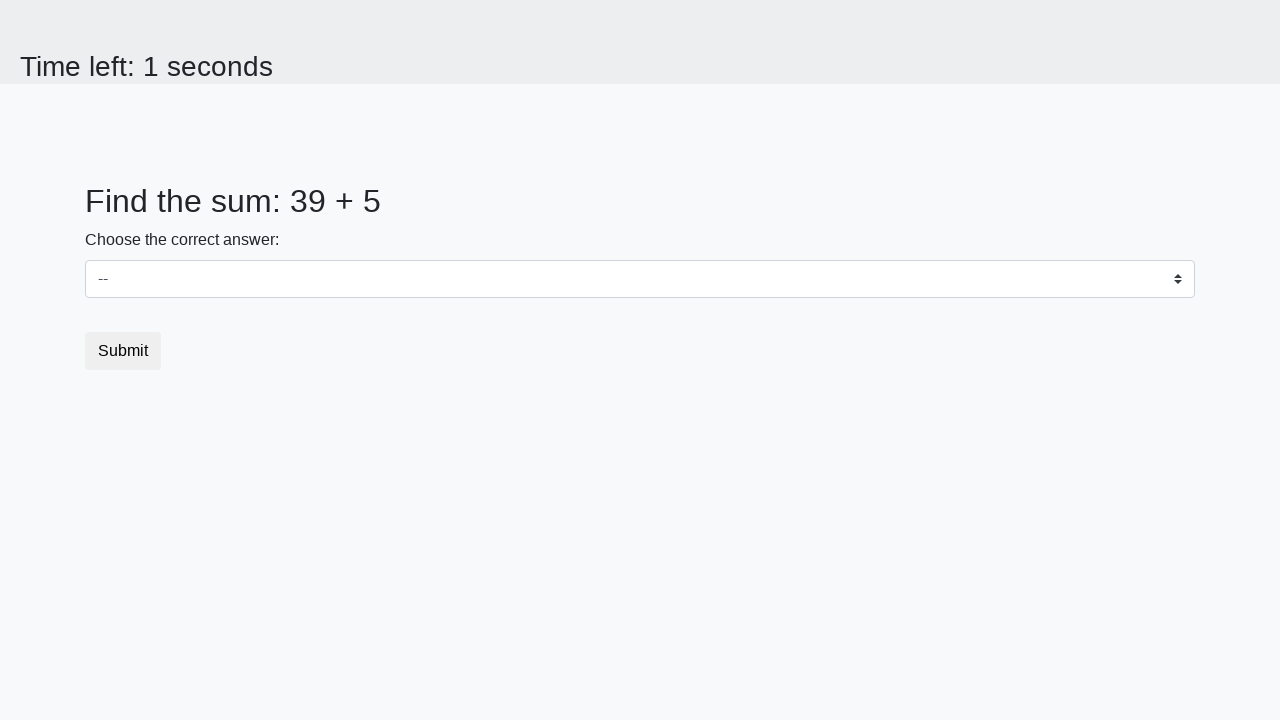

Read first number from #num1 element
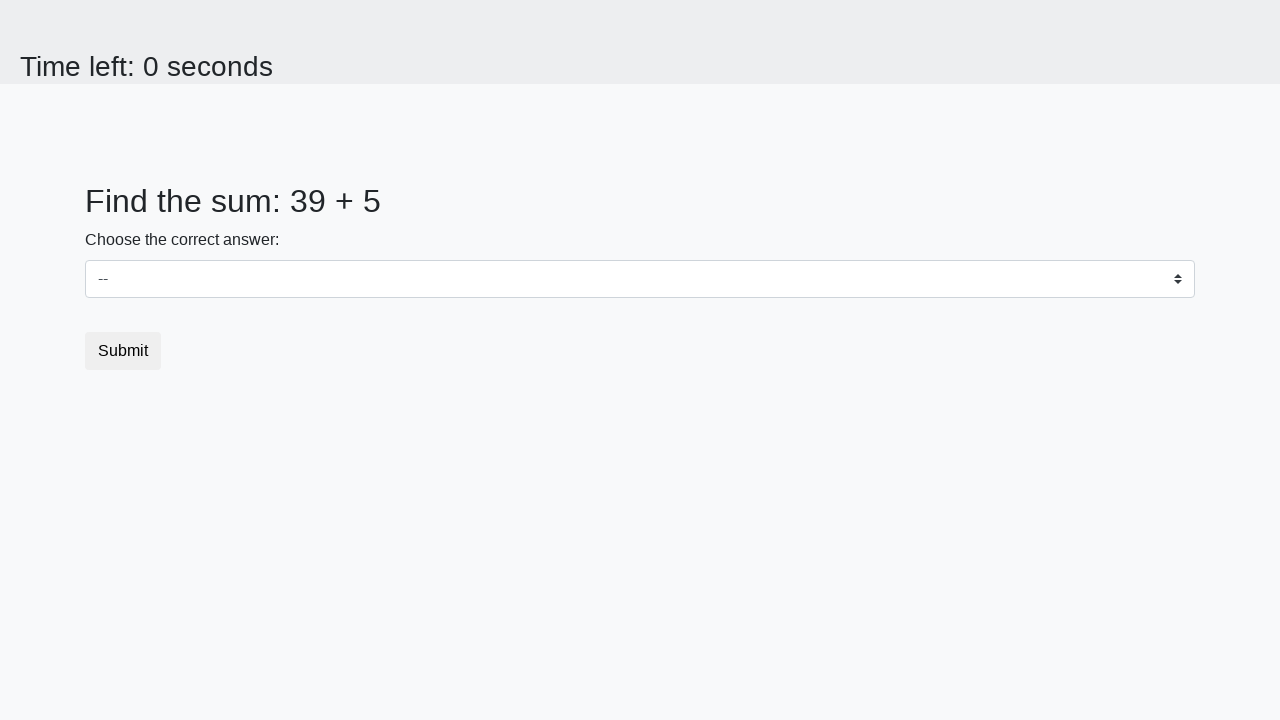

Read second number from #num2 element
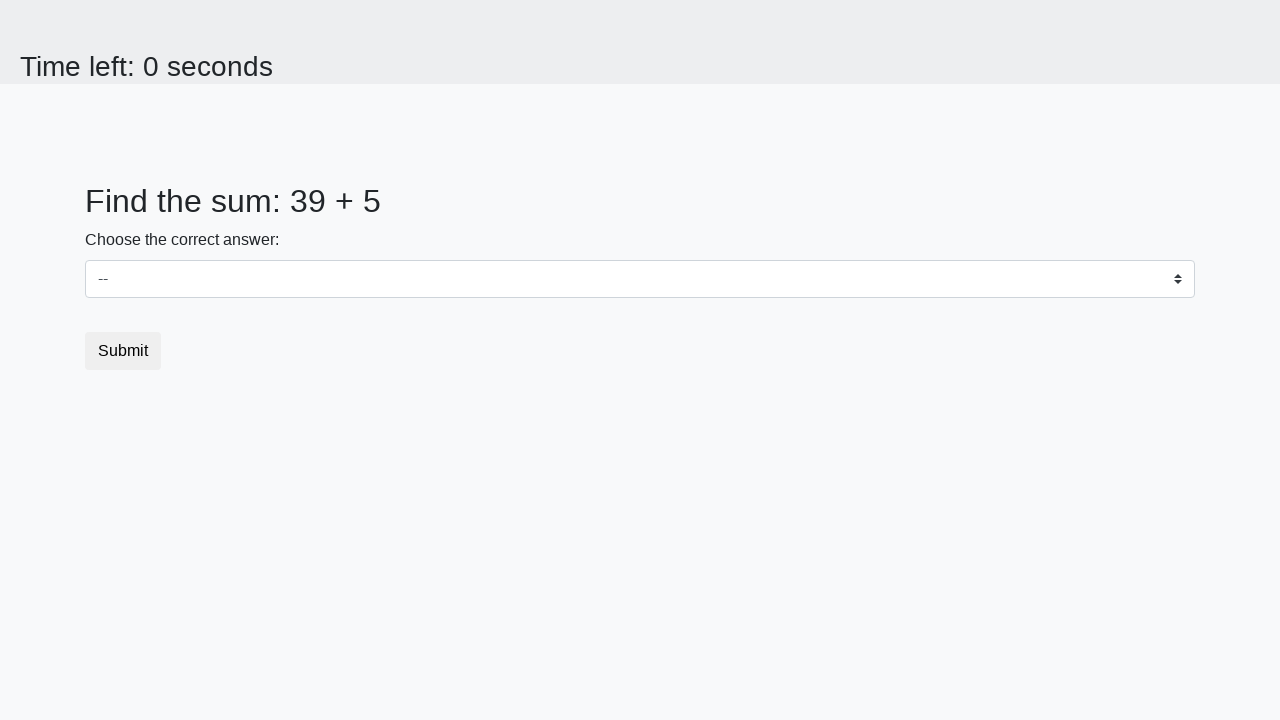

Calculated sum: 39 + 5 = 44
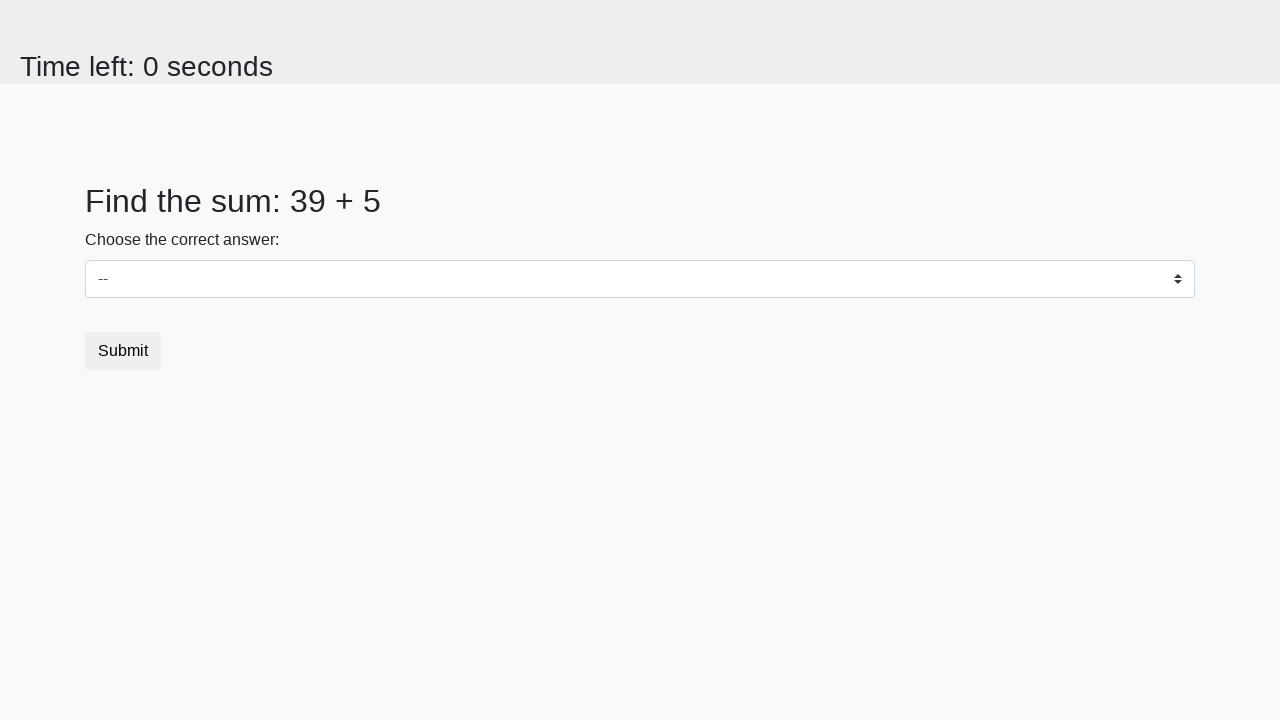

Selected sum value 44 from dropdown on select
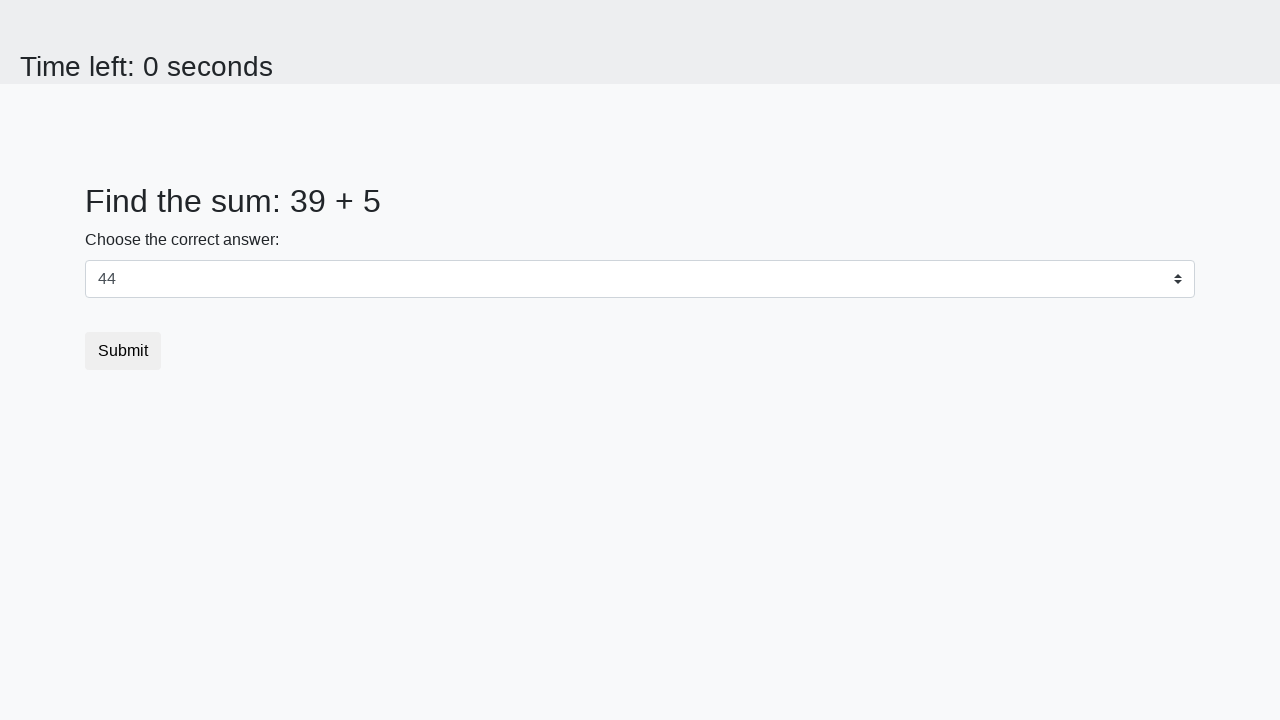

Clicked submit button to submit the quiz answer at (123, 351) on button.btn
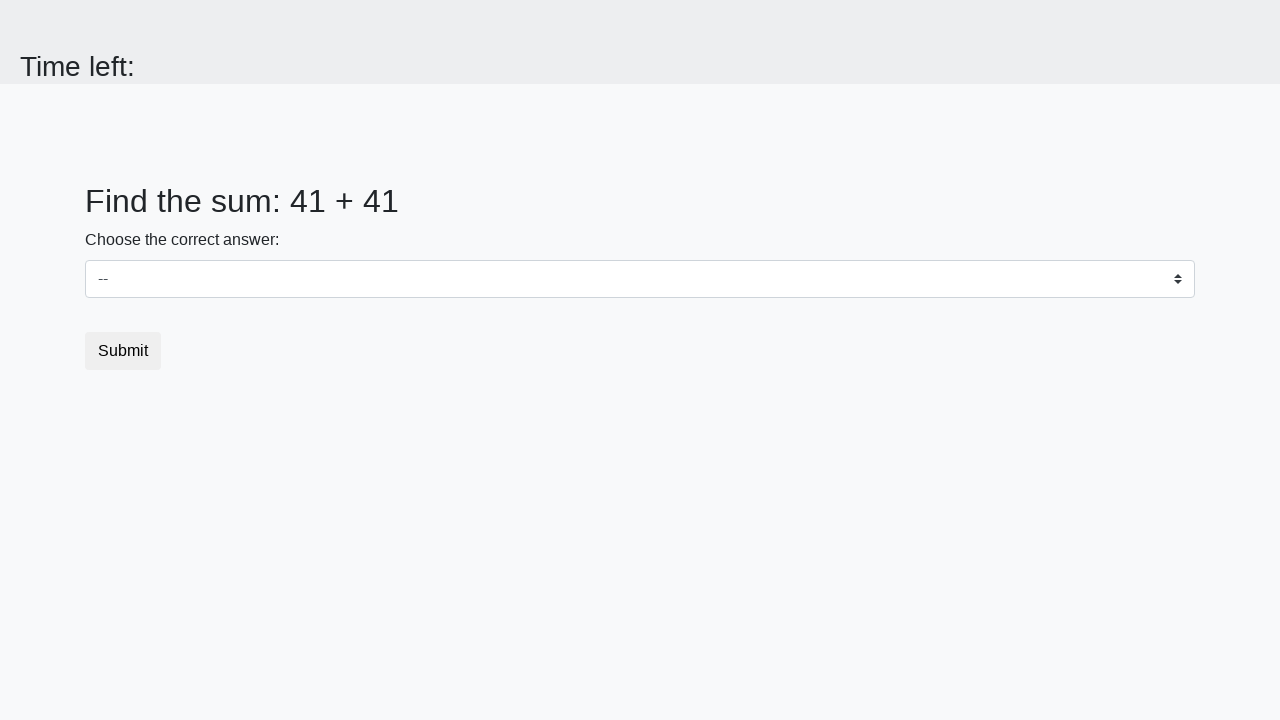

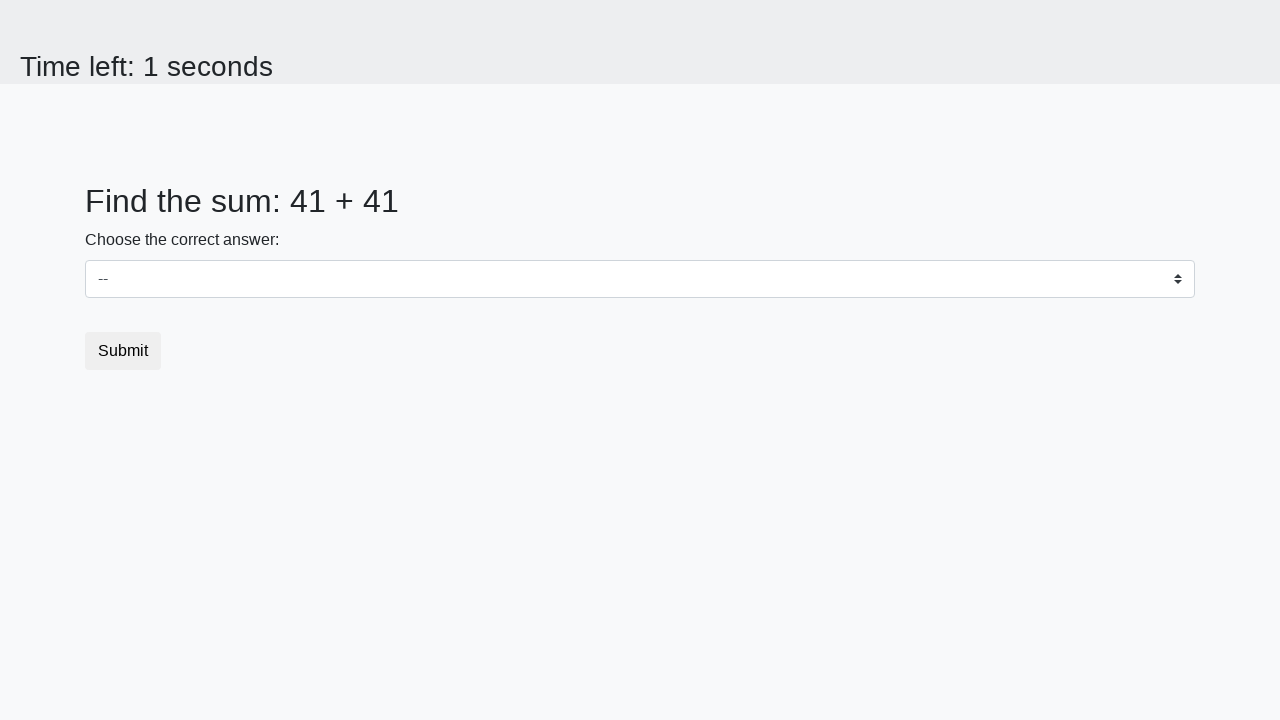